Tests an e-commerce checkout flow by searching for products, adding them to cart, applying a promo code, and verifying price calculations

Starting URL: https://rahulshettyacademy.com/seleniumPractise/#/

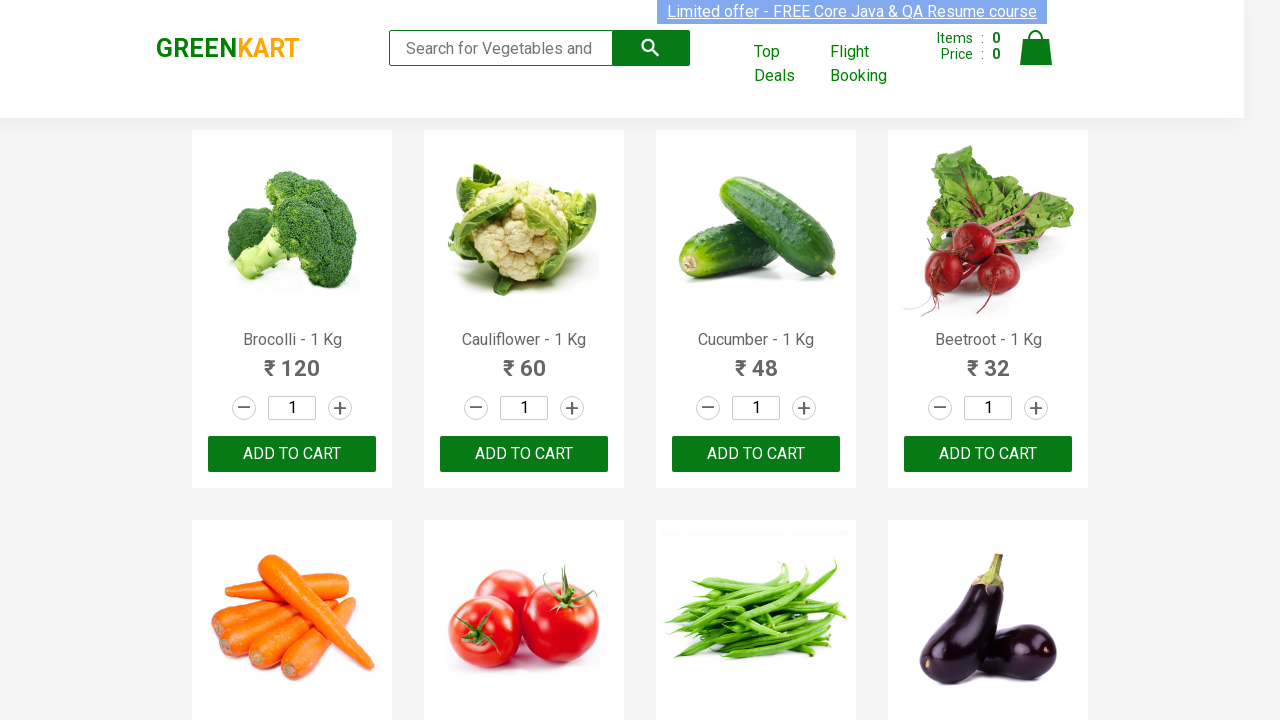

Filled search field with 'ber' to find products on .search-keyword
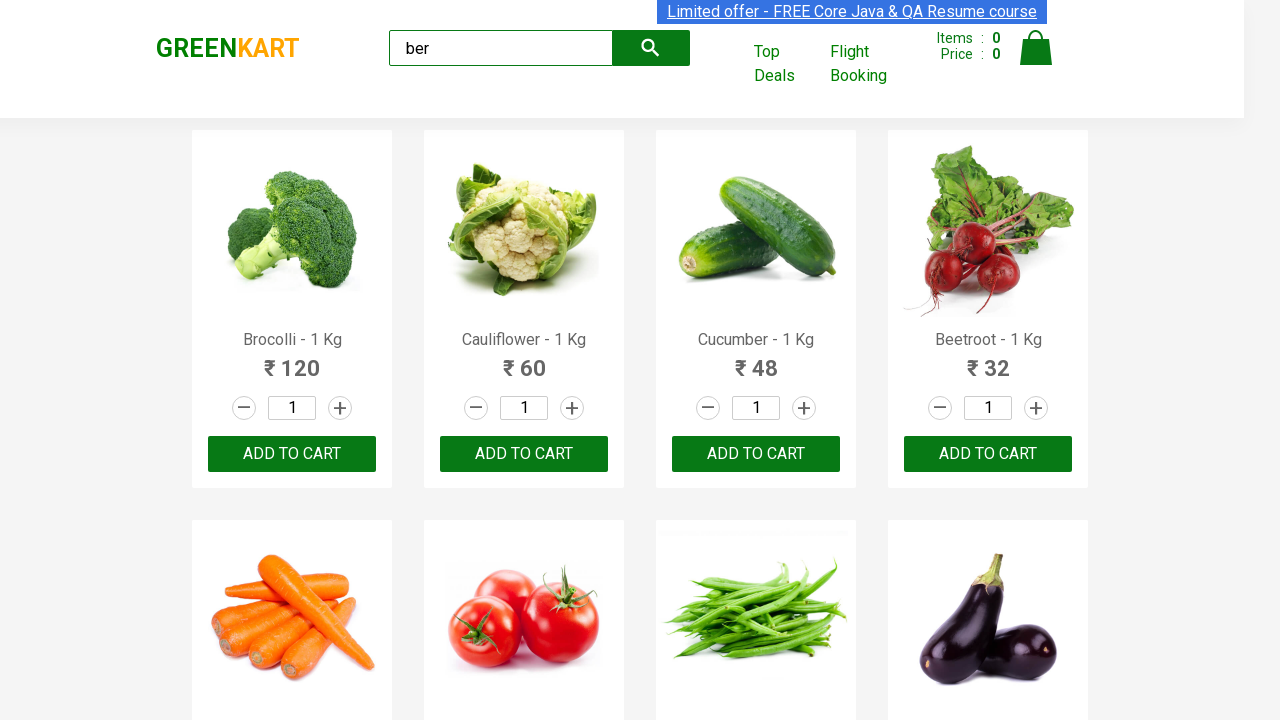

Waited for search results to load
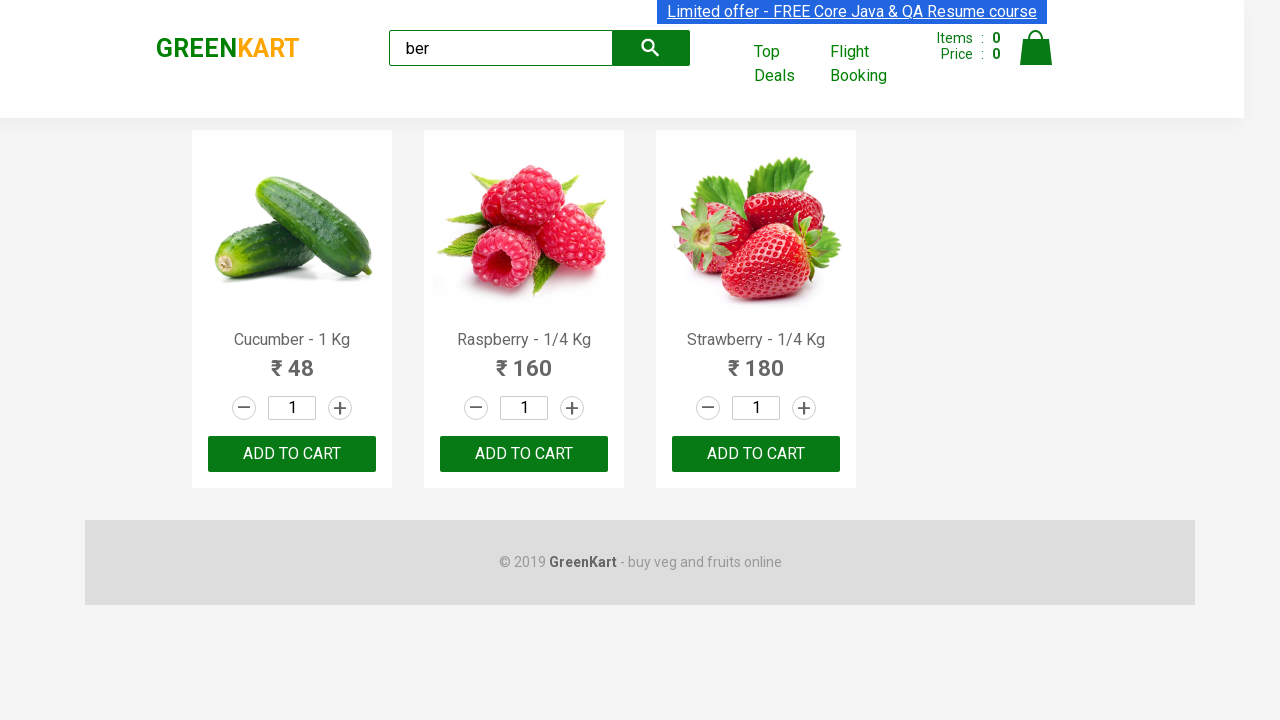

Added product 'Cucumber - 1 Kg' to cart at (292, 454) on xpath=//div[@class='product-action']/button >> nth=0
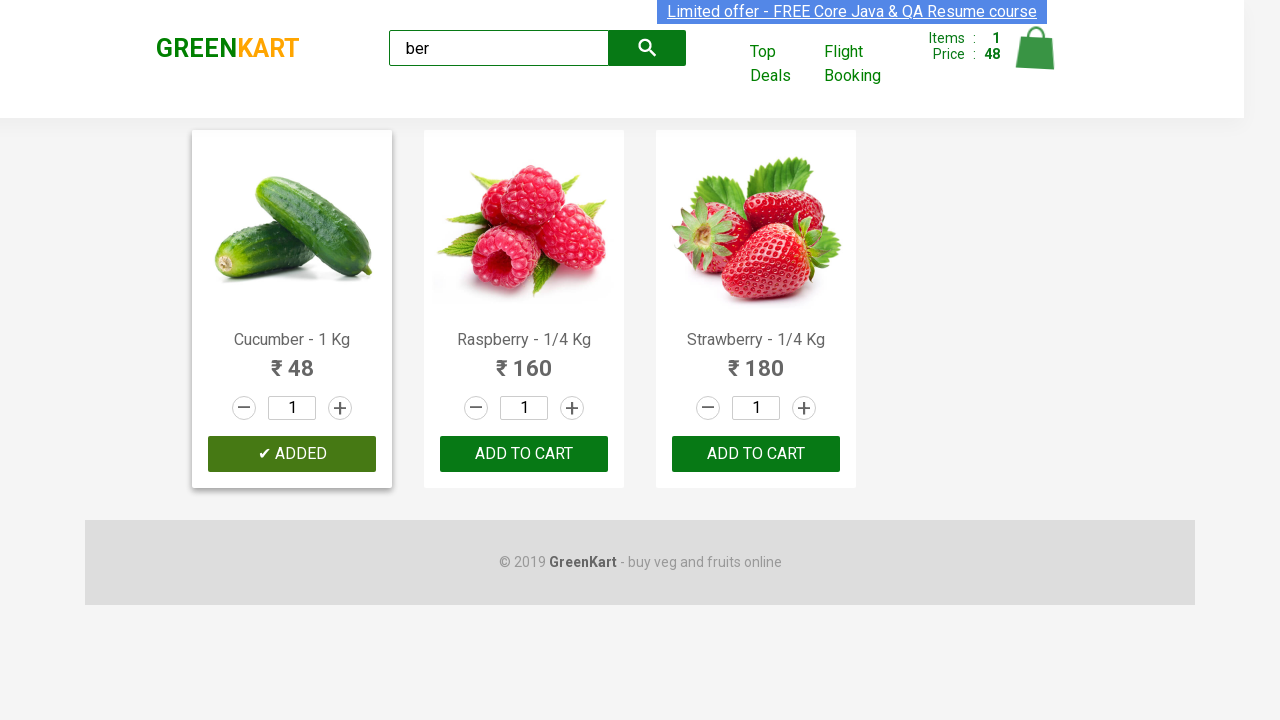

Added product 'Raspberry - 1/4 Kg' to cart at (524, 454) on xpath=//div[@class='product-action']/button >> nth=1
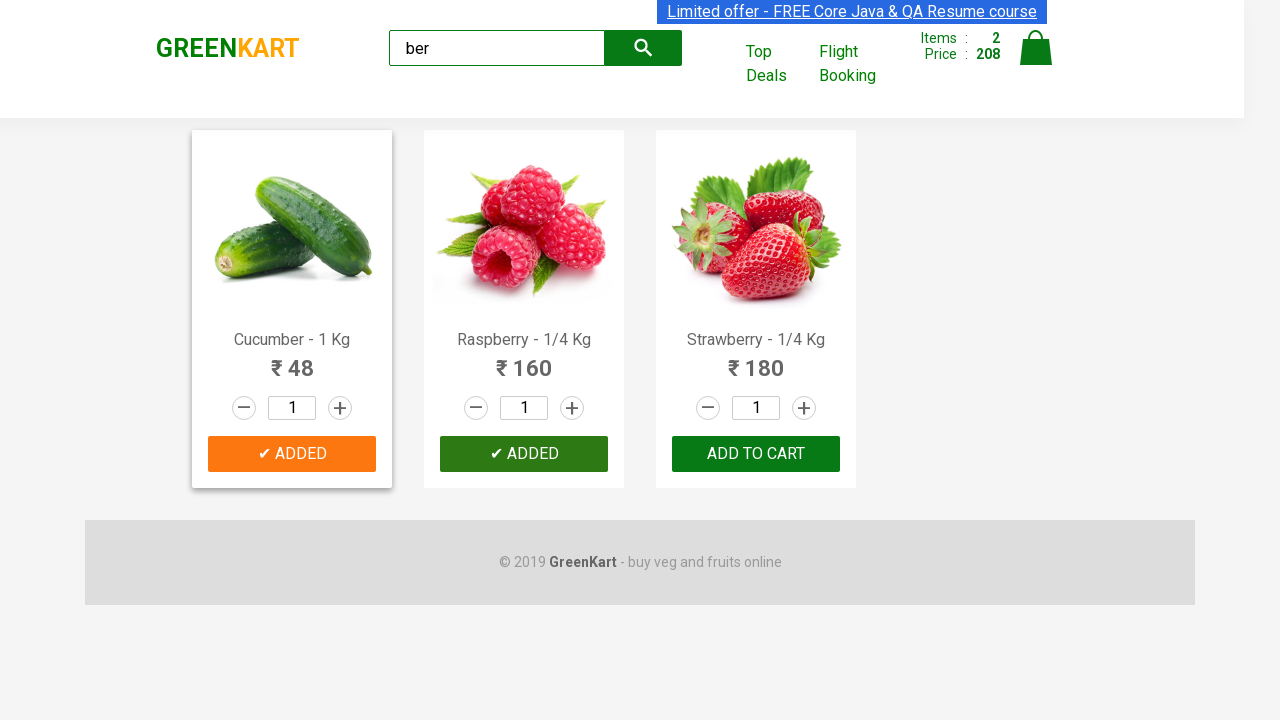

Added product 'Strawberry - 1/4 Kg' to cart at (756, 454) on xpath=//div[@class='product-action']/button >> nth=2
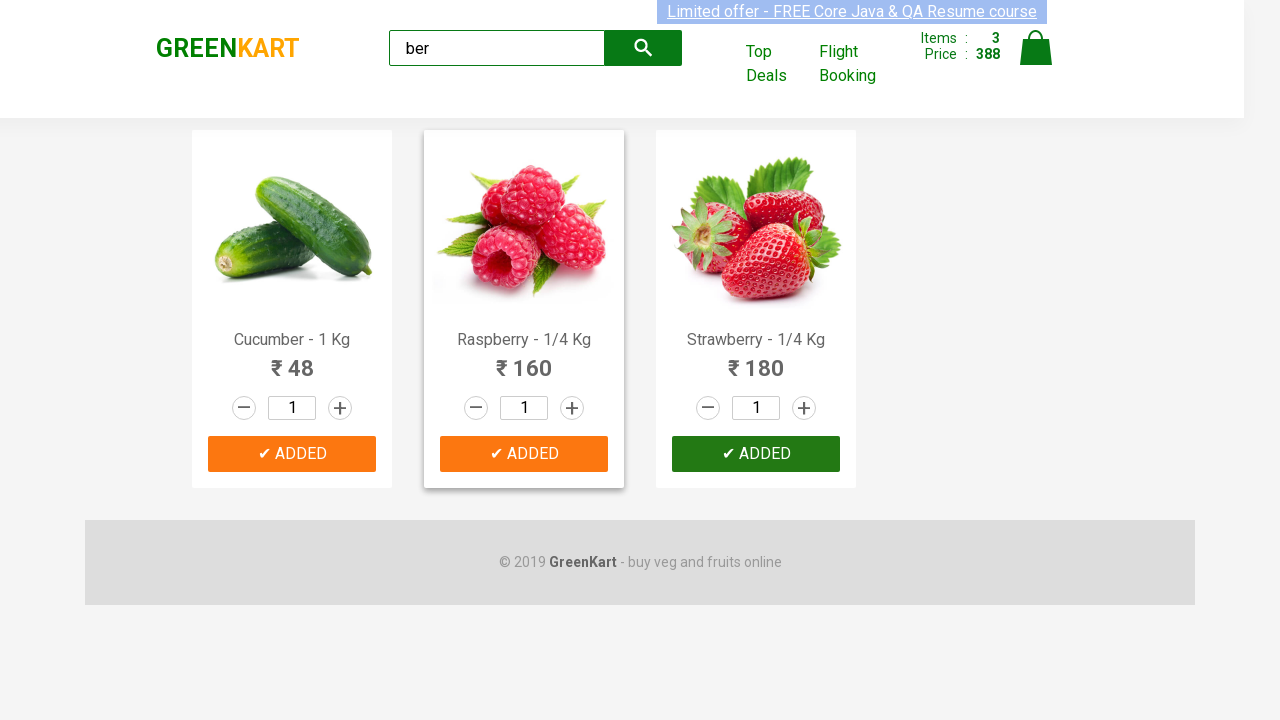

Clicked cart icon to view cart at (1036, 48) on img[alt='Cart']
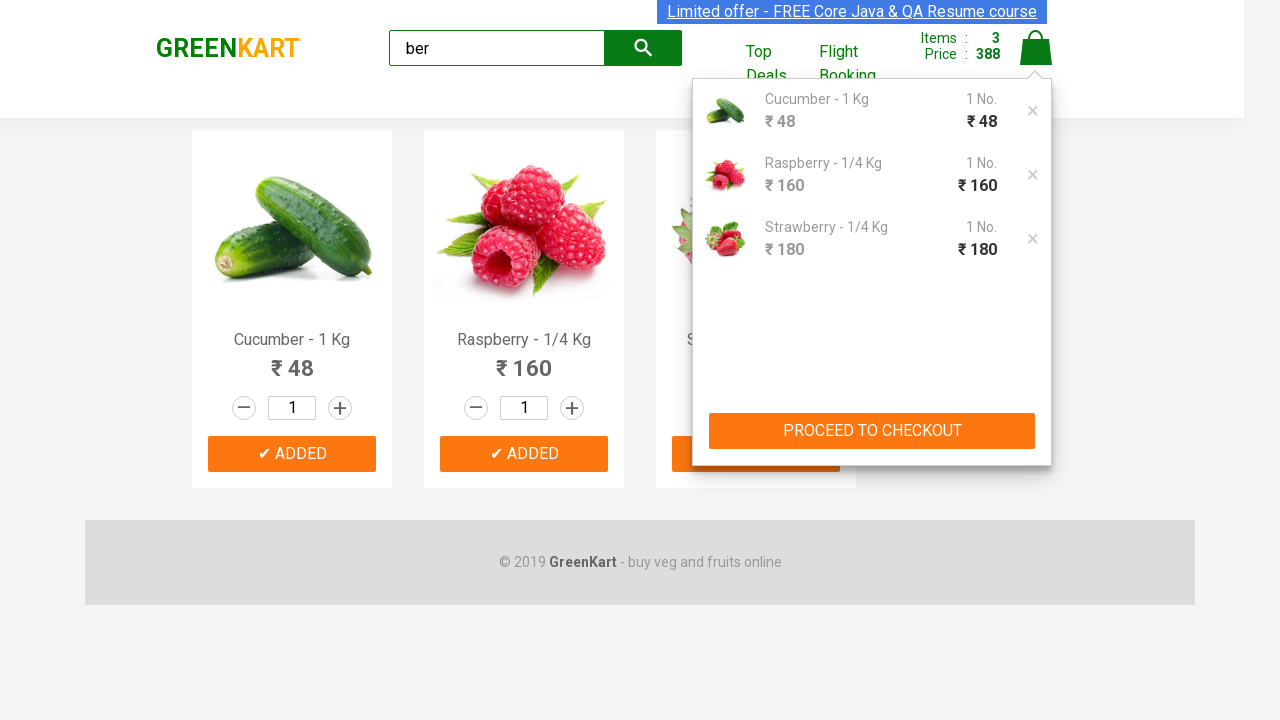

Clicked PROCEED TO CHECKOUT button at (872, 431) on xpath=//button[text()='PROCEED TO CHECKOUT']
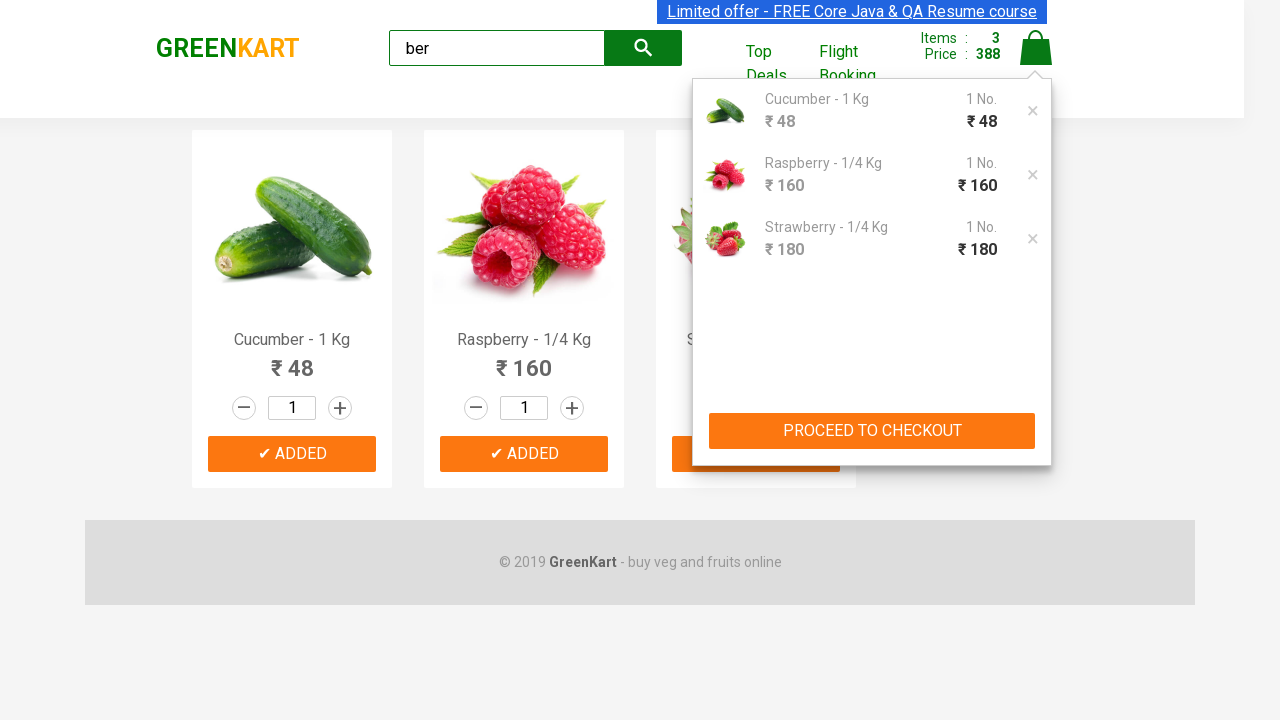

Checkout page loaded with promo code field visible
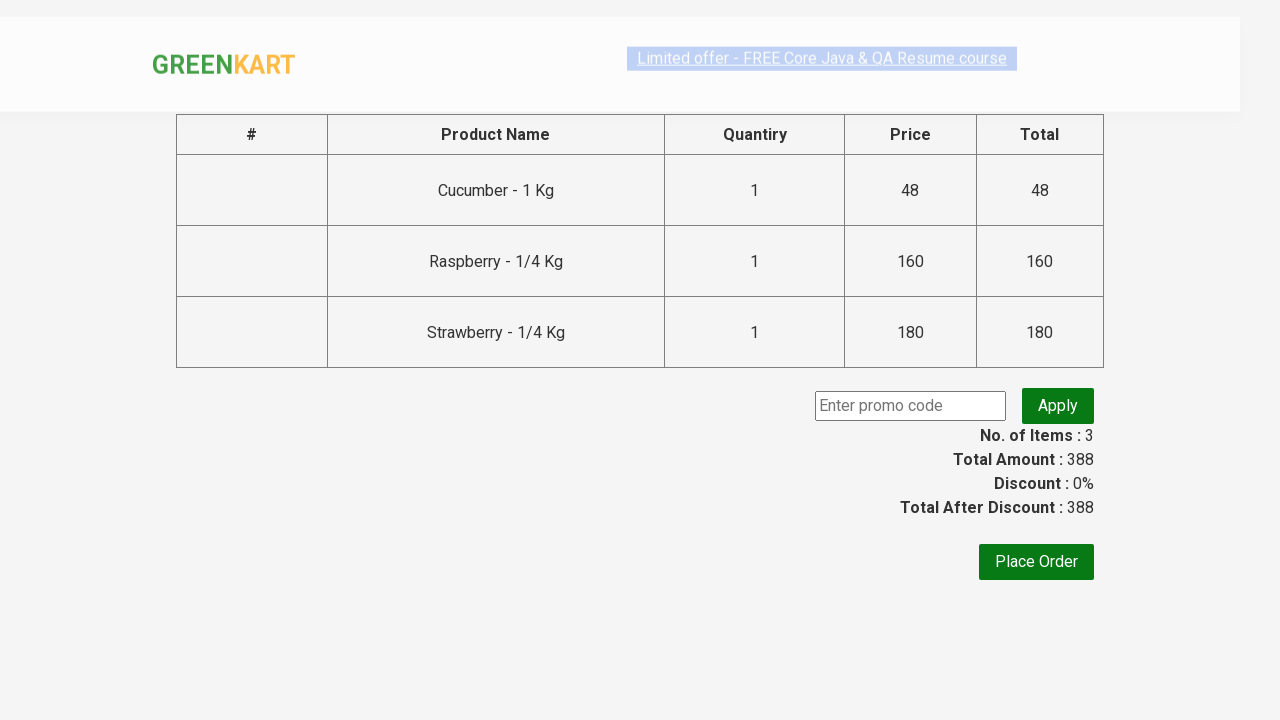

Verified cart items match selected products
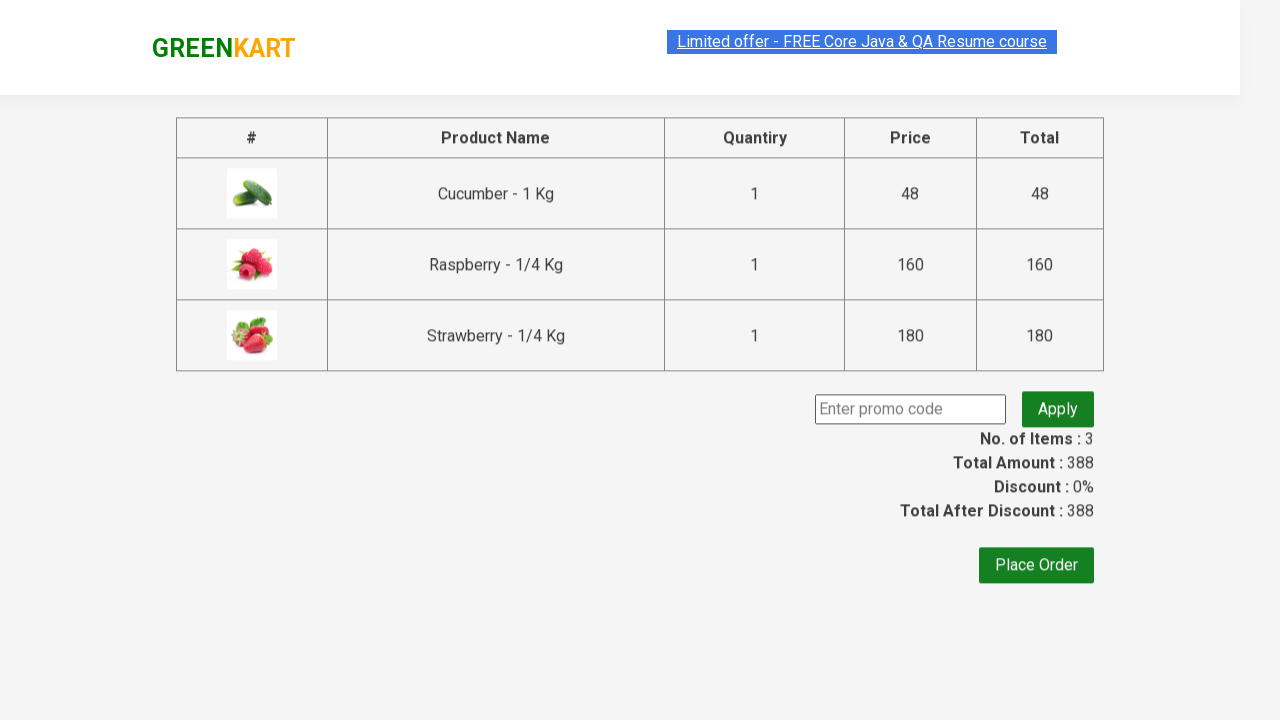

Captured initial discount amount: 388
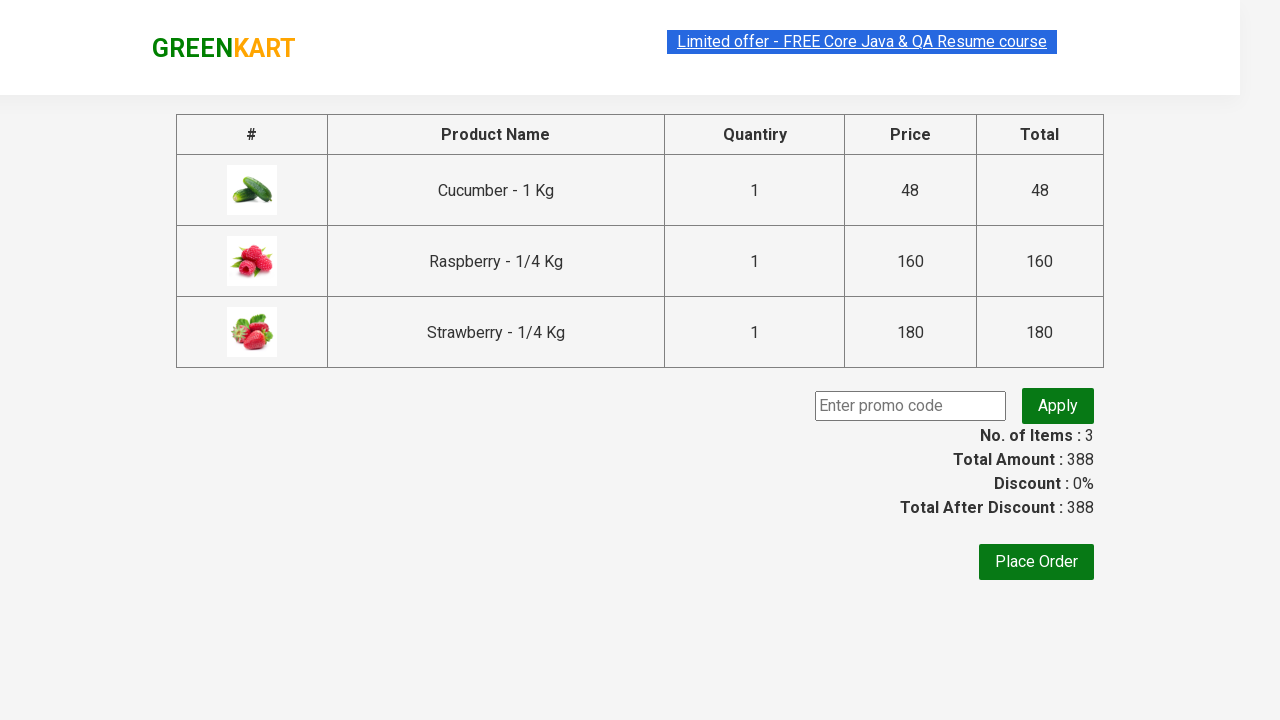

Filled promo code field with 'rahulshettyacademy' on .promoCode
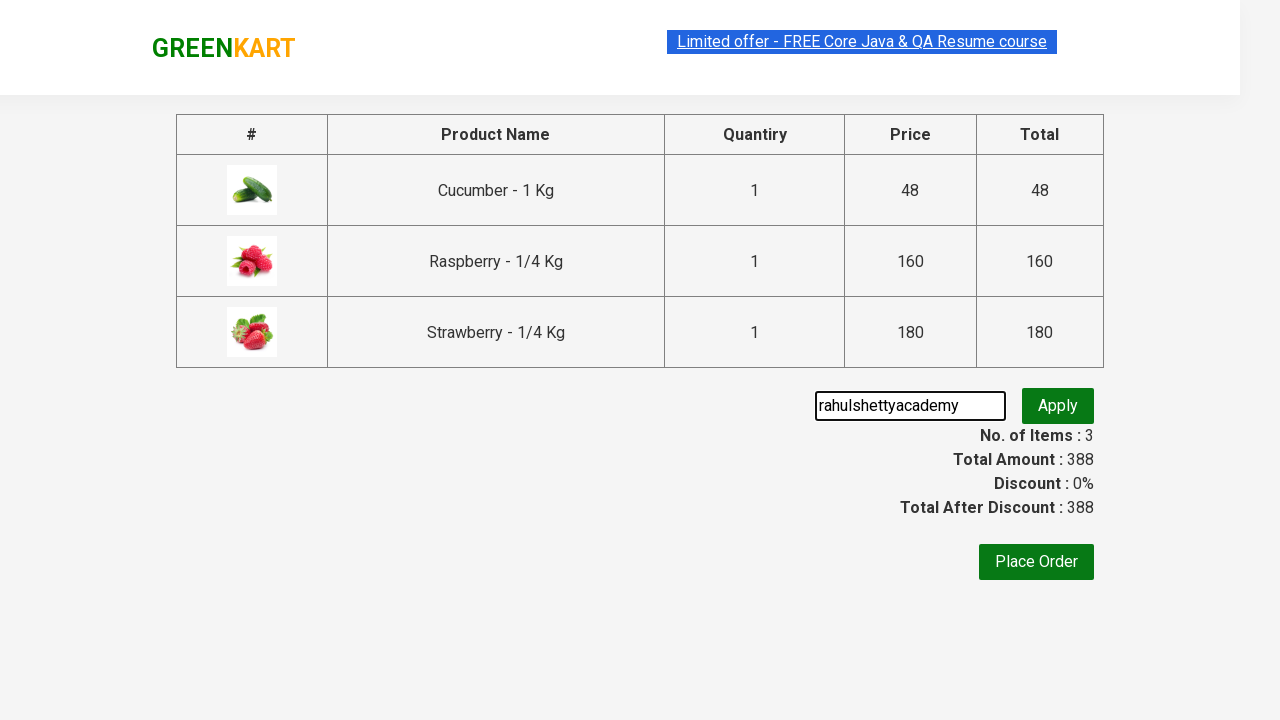

Clicked promo code apply button at (1058, 406) on .promoBtn
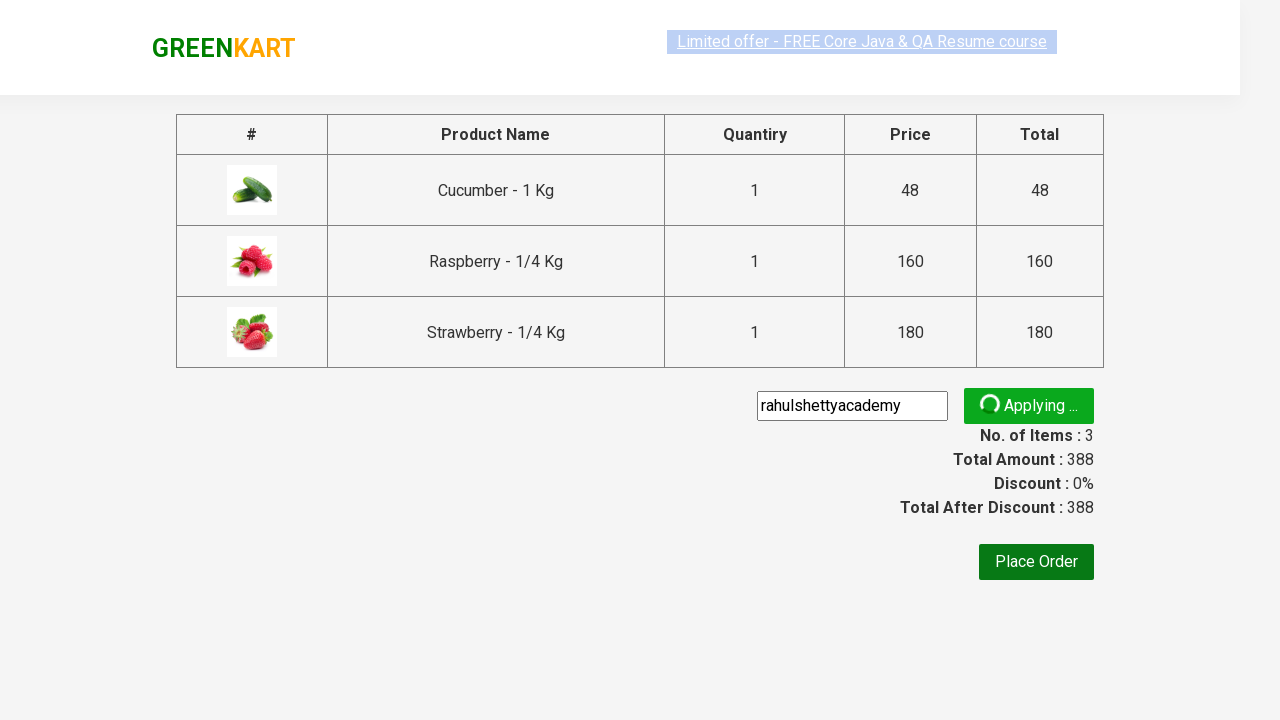

Promo code was successfully applied
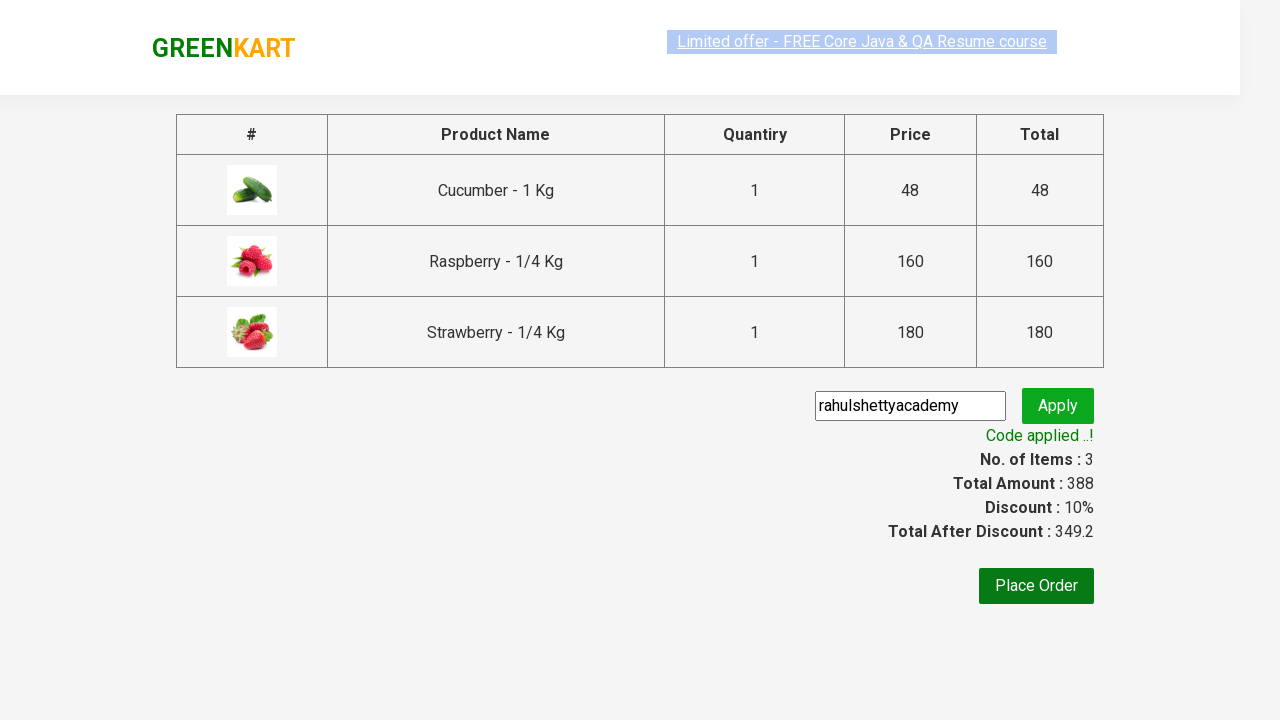

Verified discount amount decreased from 388 to 349.2
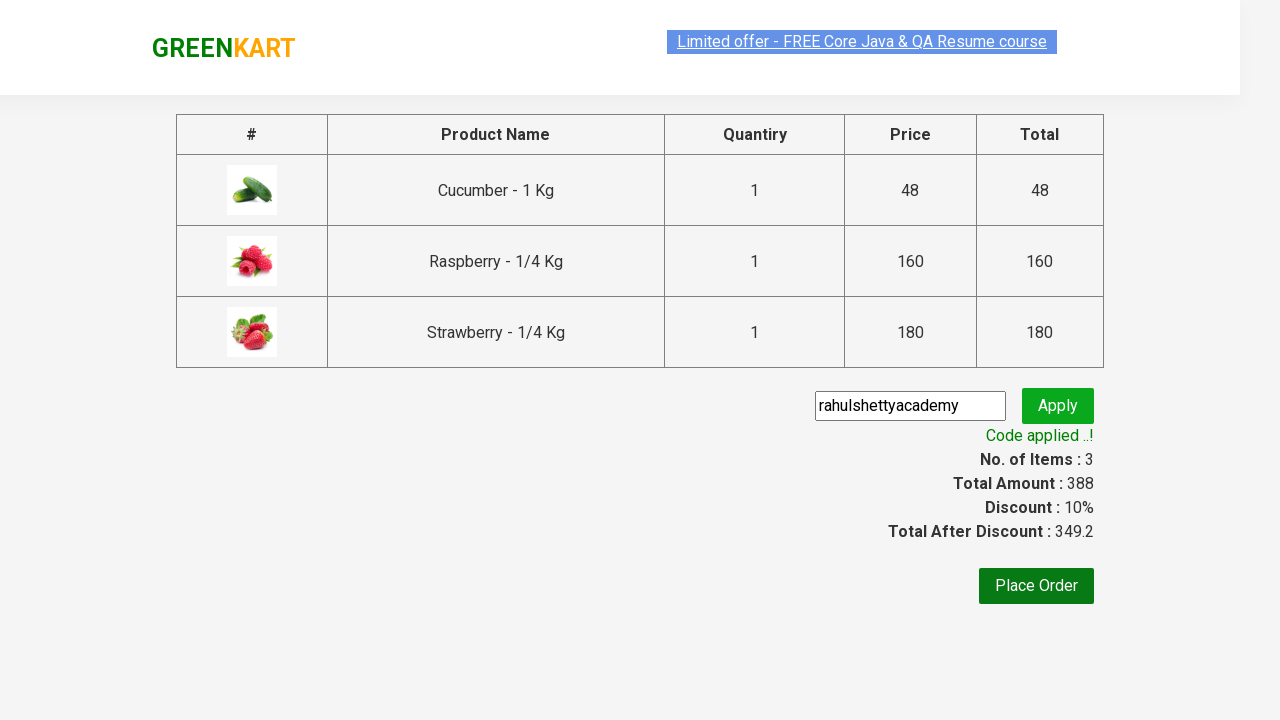

Verified total price calculation: sum of items (388) matches calculated total (388)
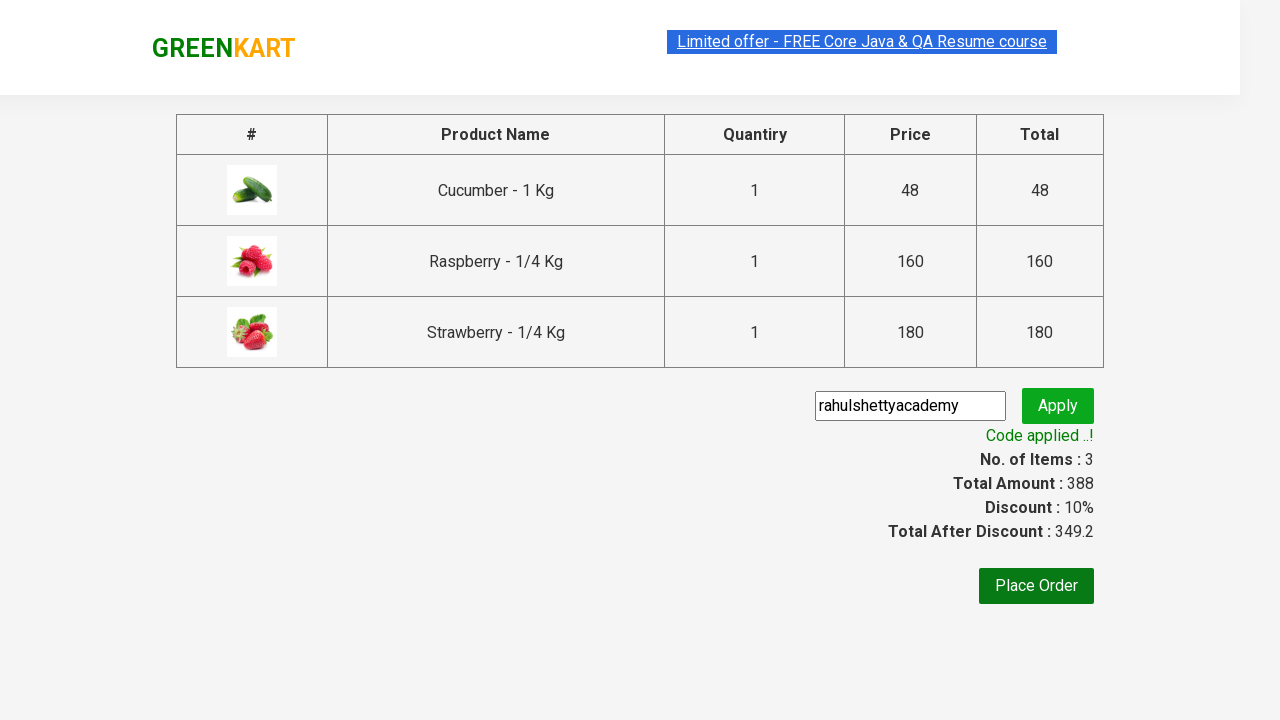

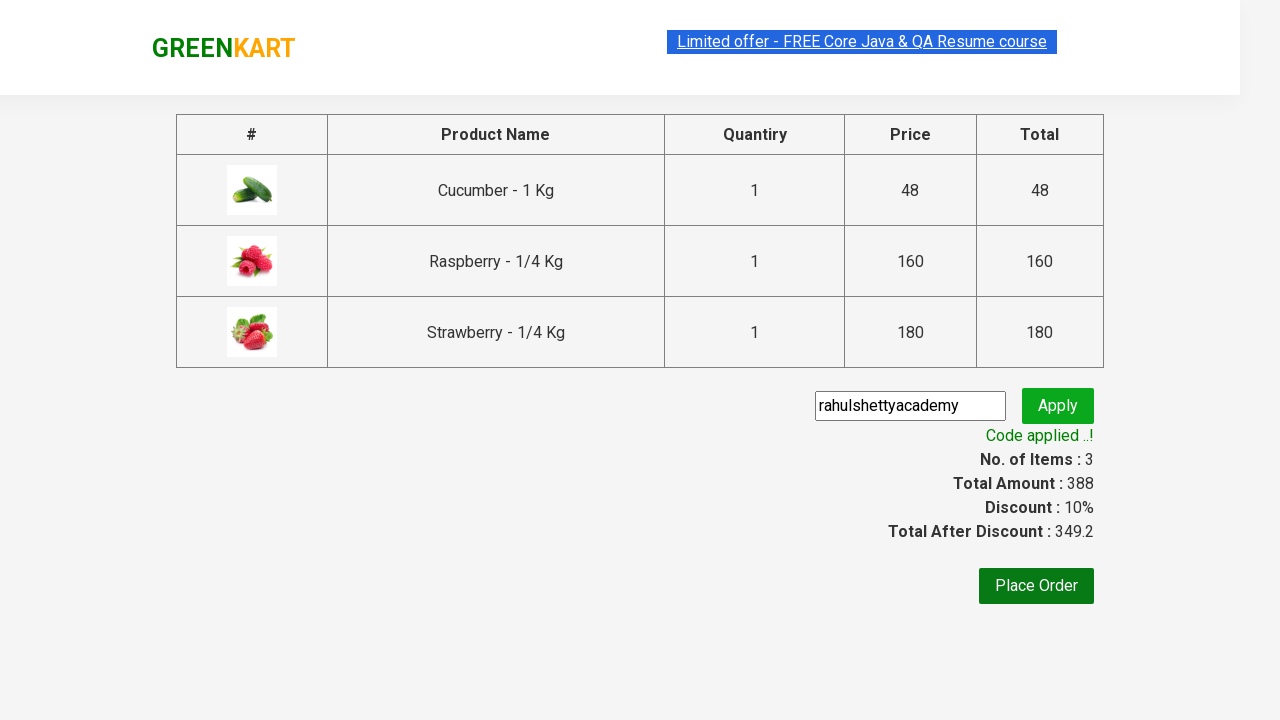